Tests checkbox functionality by ensuring both checkboxes on the page are selected

Starting URL: https://the-internet.herokuapp.com/checkboxes

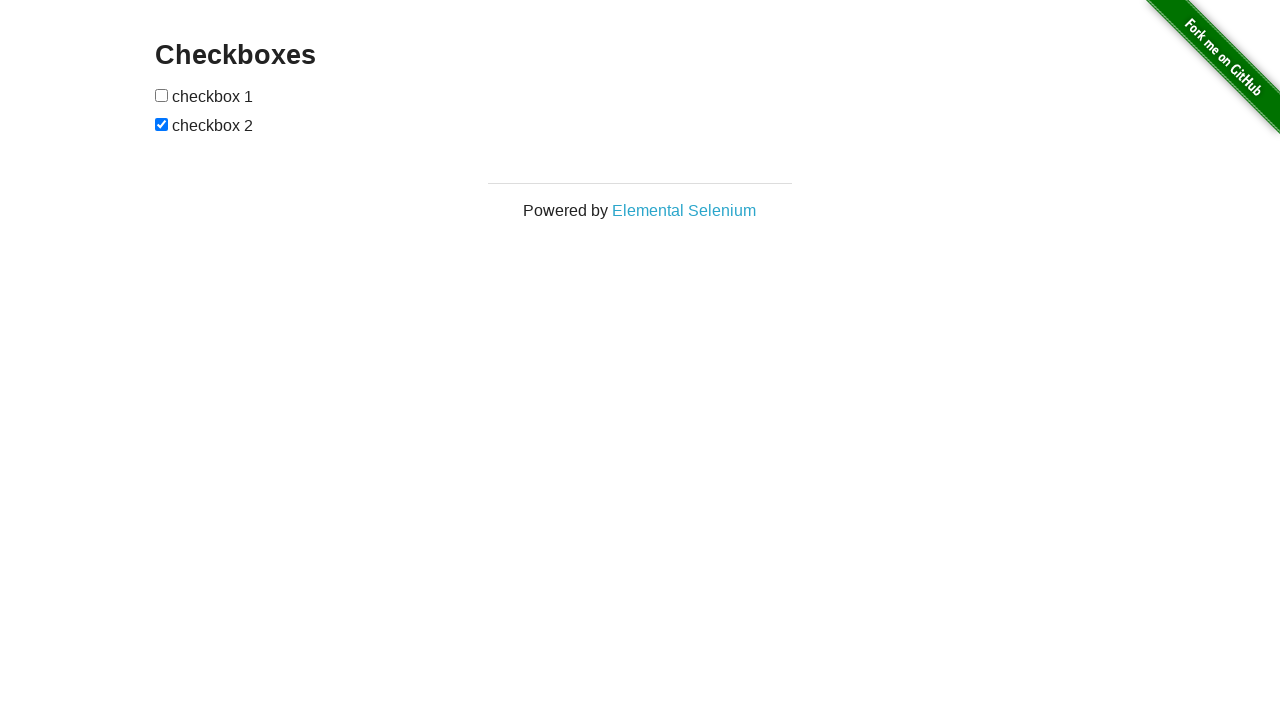

Navigated to checkboxes page
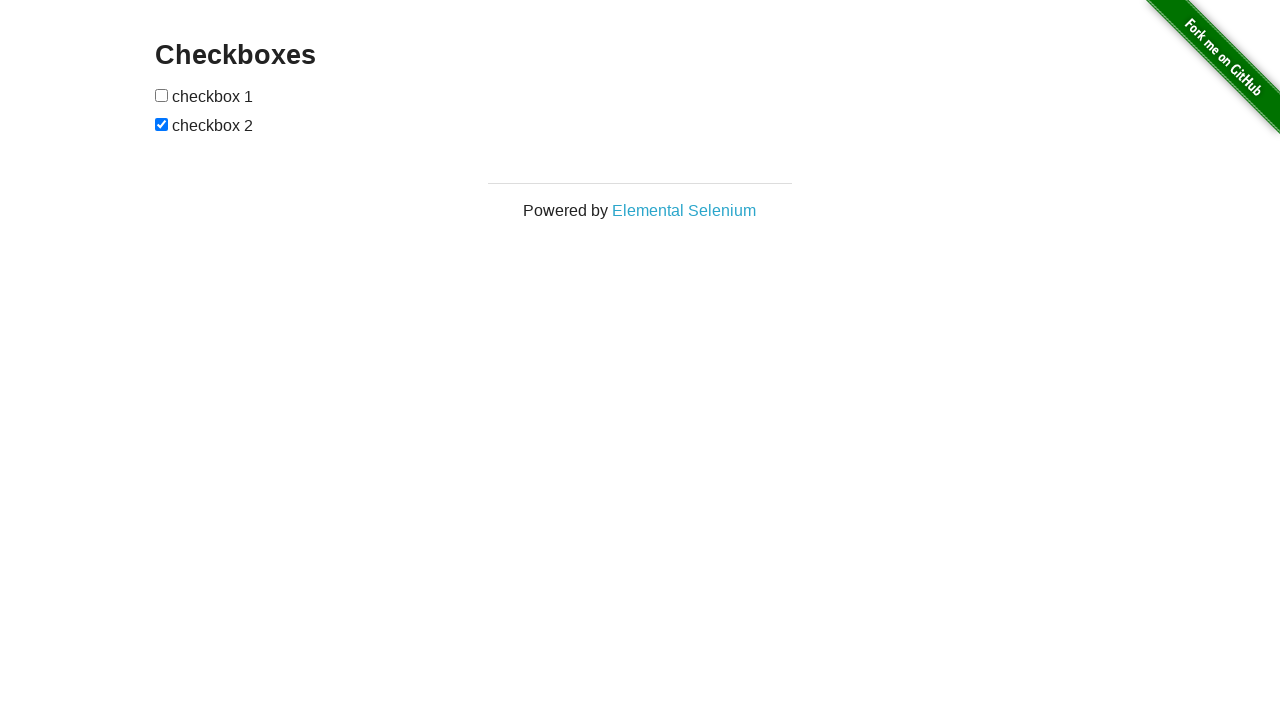

Located first checkbox element
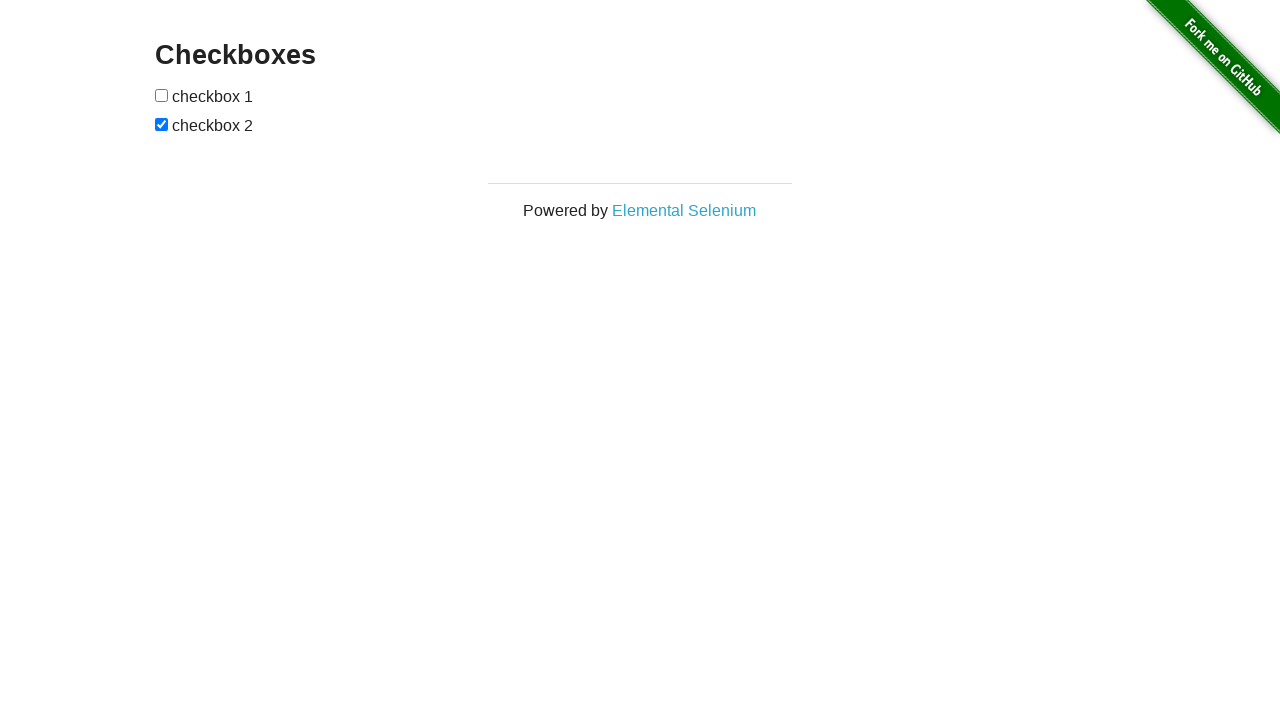

Located second checkbox element
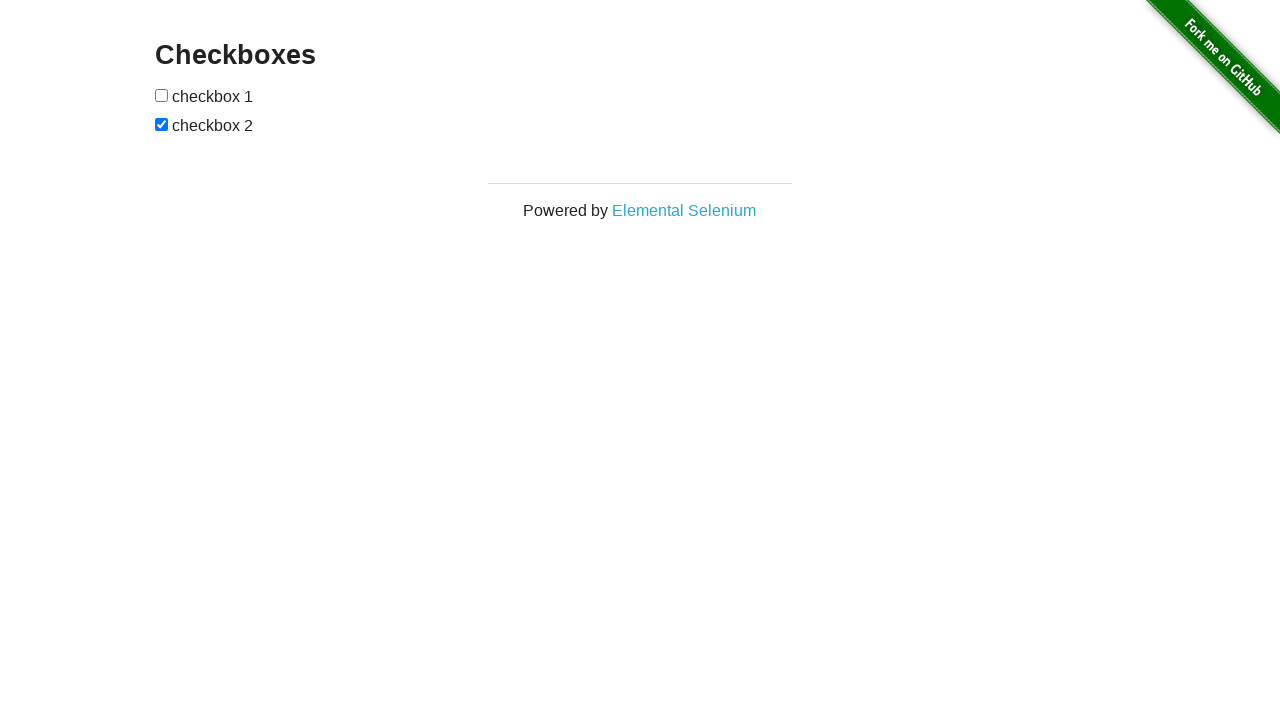

Checked first checkbox state
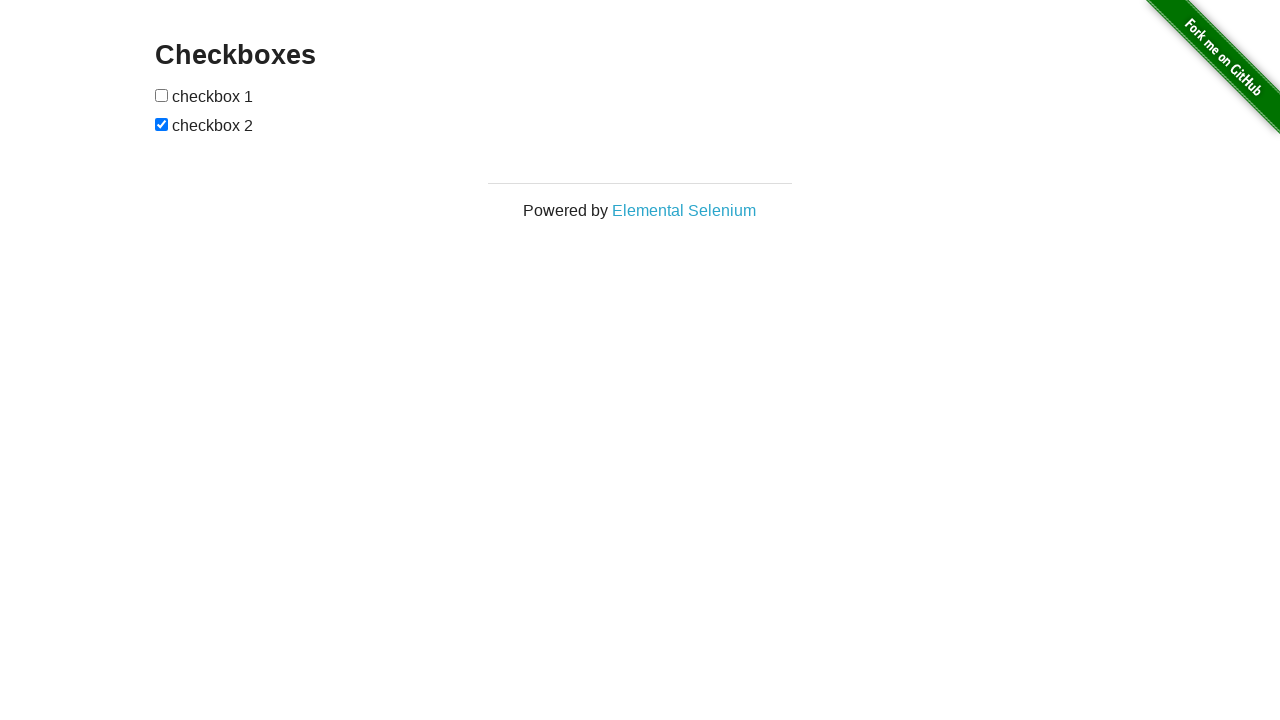

Clicked first checkbox to select it at (162, 95) on (//input[@type='checkbox'])[1]
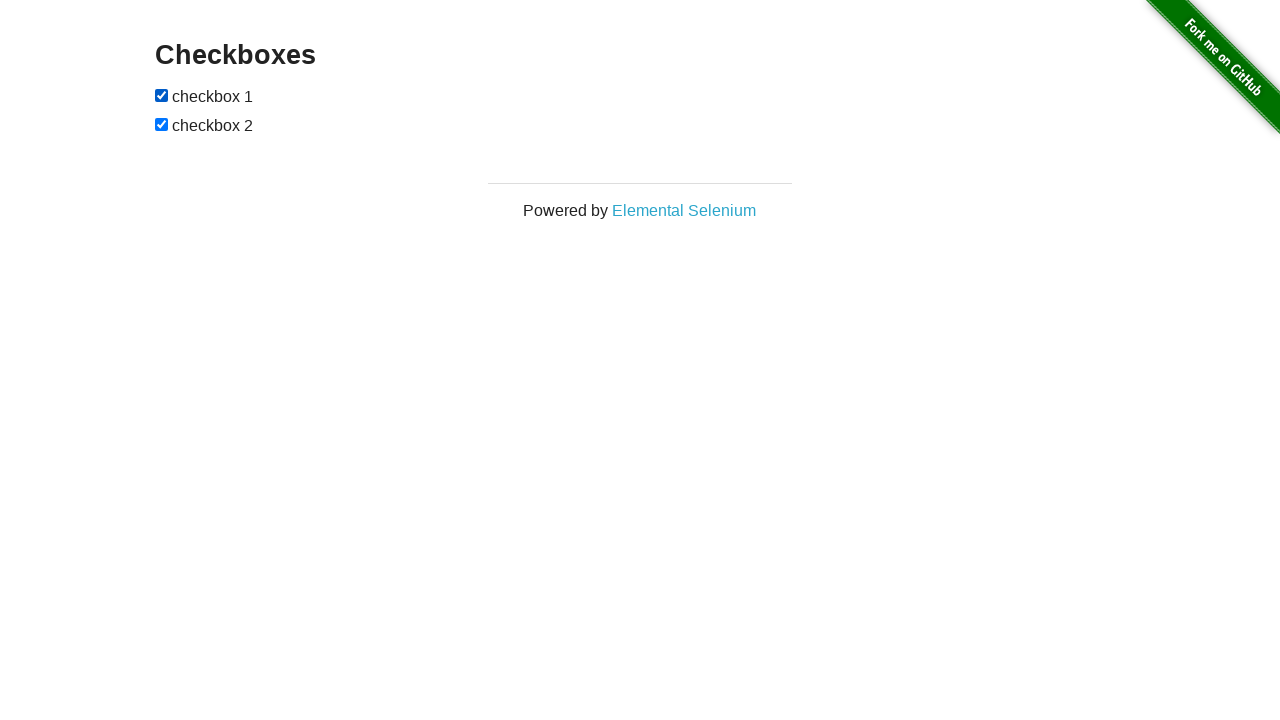

Second checkbox was already checked
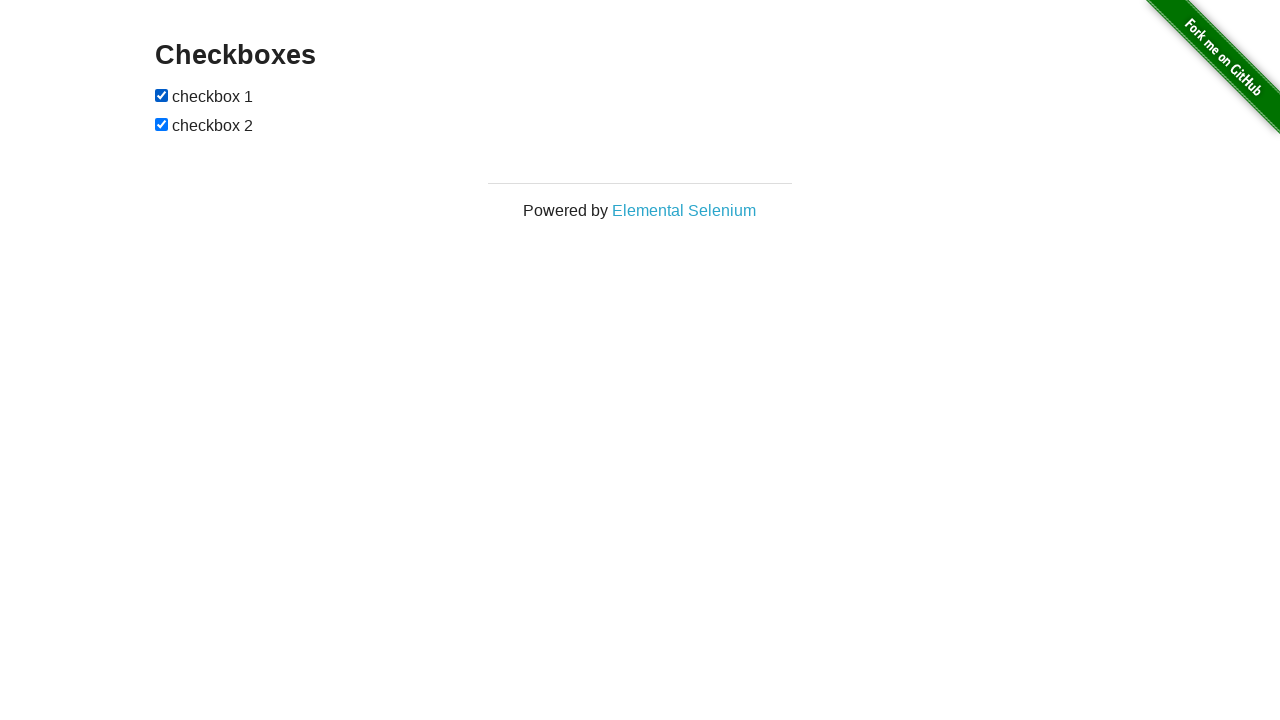

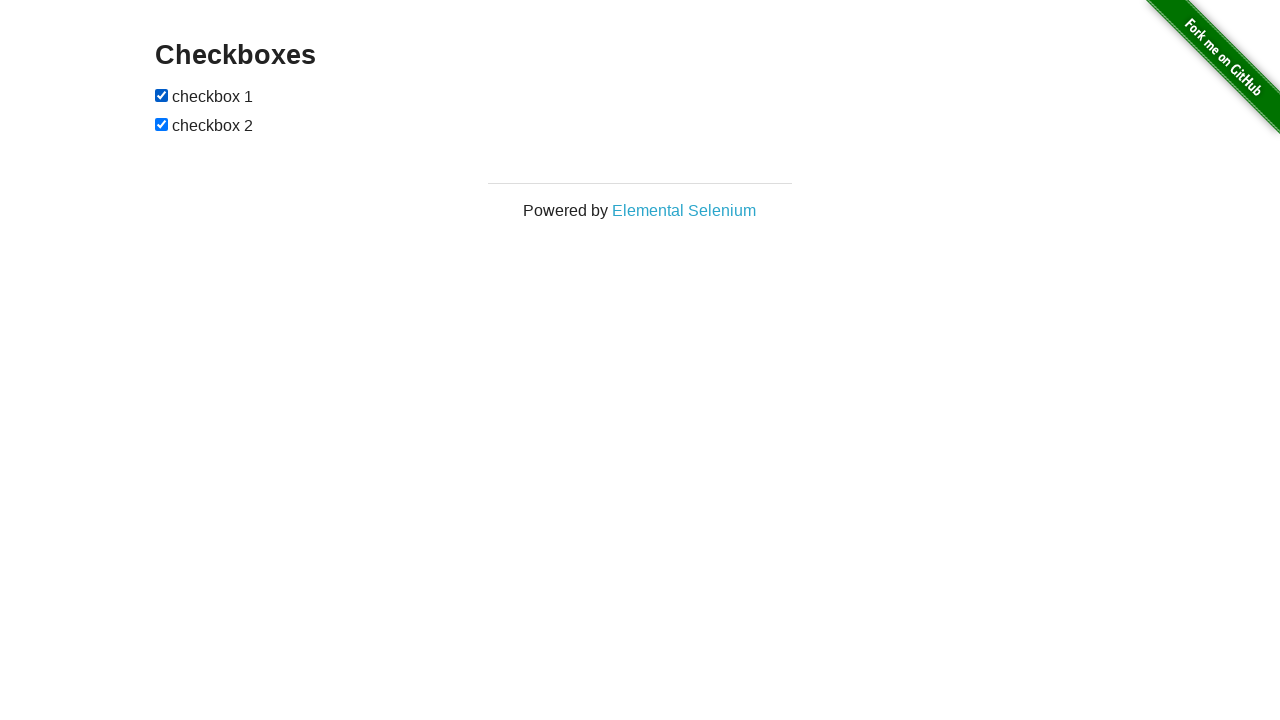